Tests radio button functionality on an automation practice page by clicking through all available radio button options

Starting URL: https://rahulshettyacademy.com/AutomationPractice/

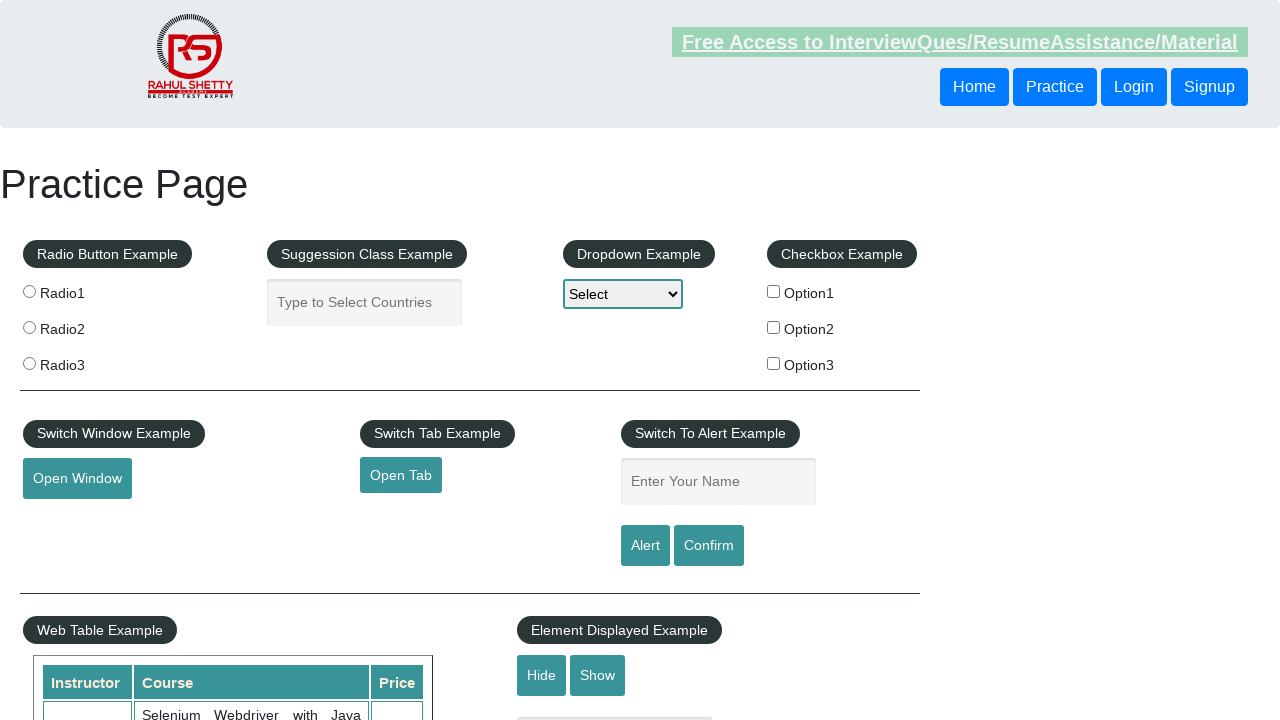

Navigated to automation practice page
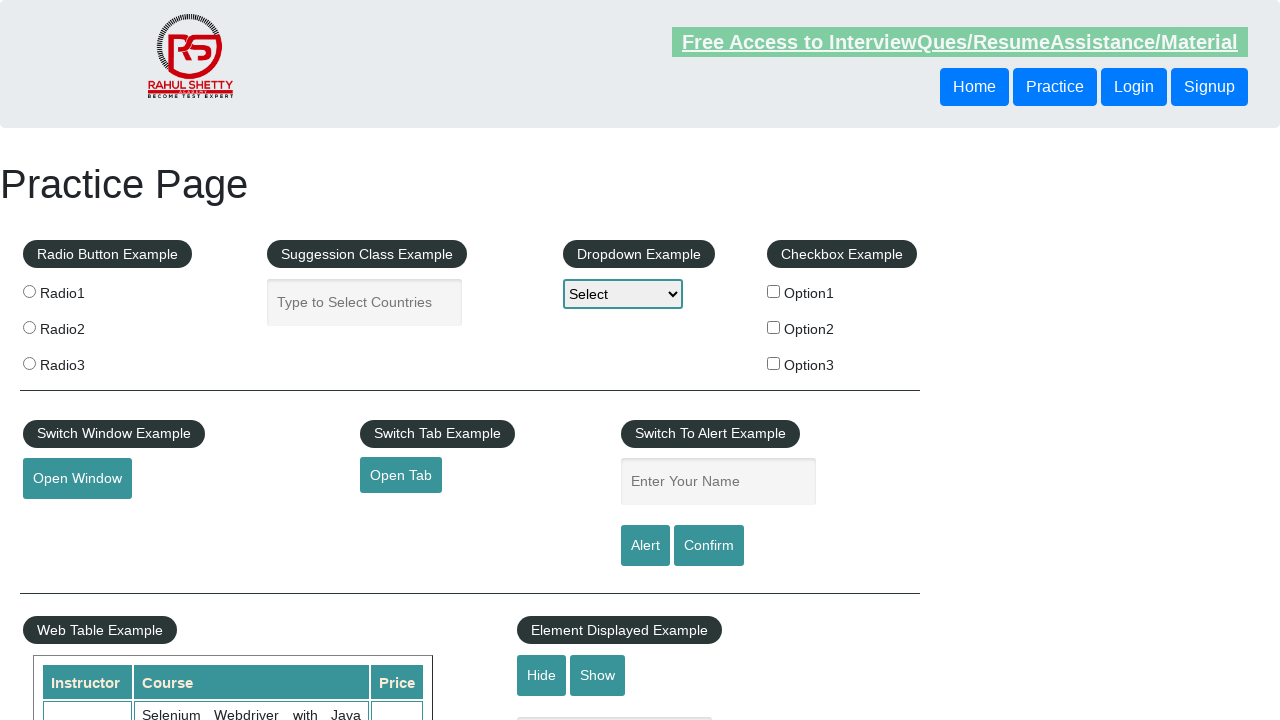

Located all radio buttons on the page
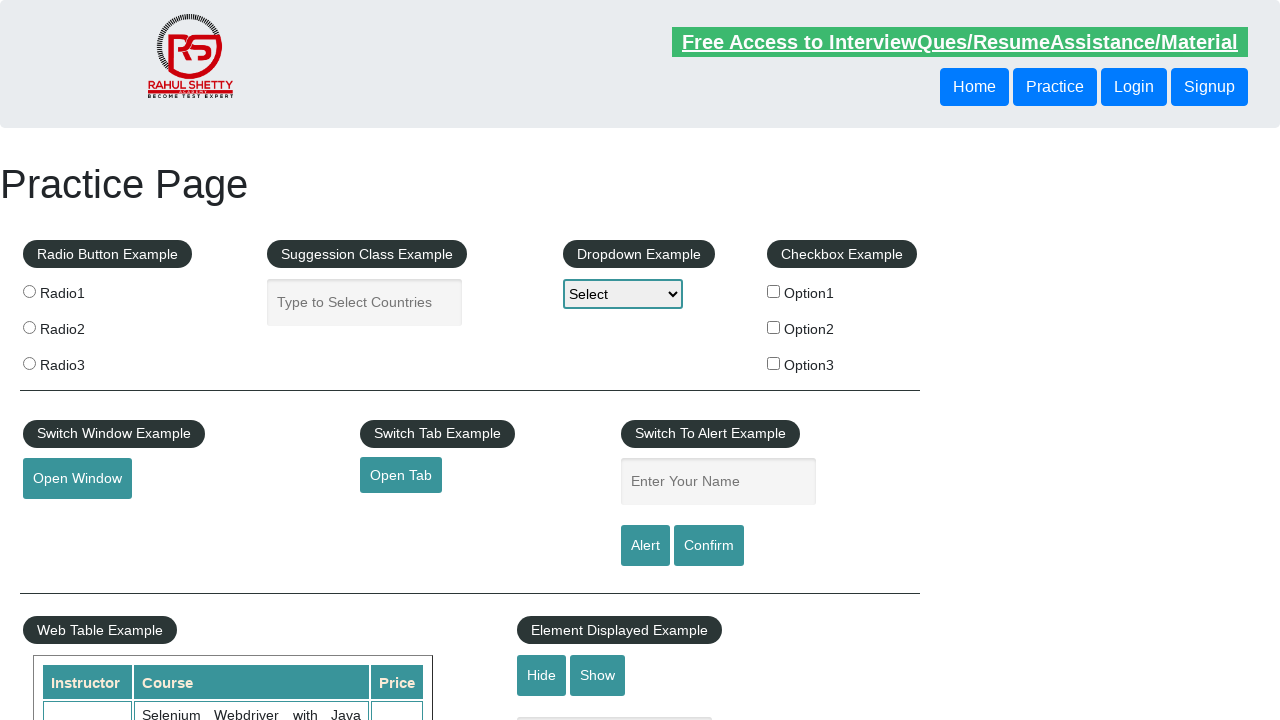

Clicked a radio button option at (29, 291) on xpath=//input[@type='radio'] >> nth=0
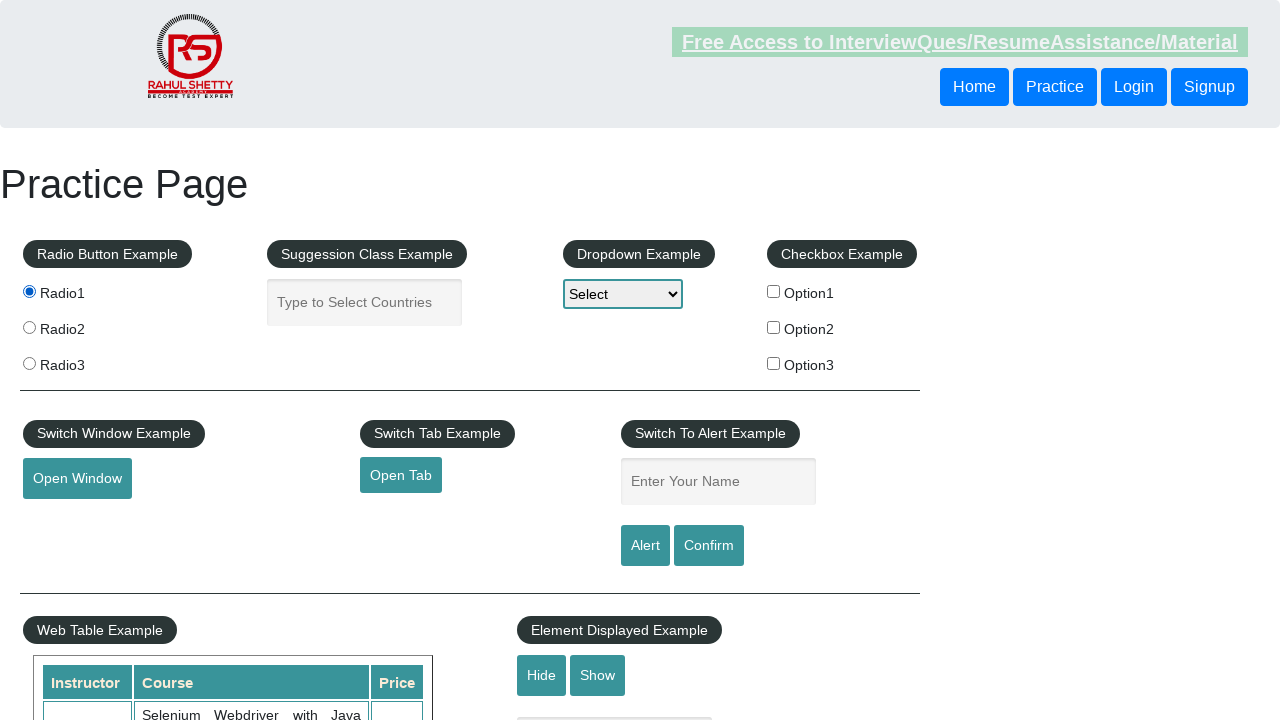

Clicked a radio button option at (29, 327) on xpath=//input[@type='radio'] >> nth=1
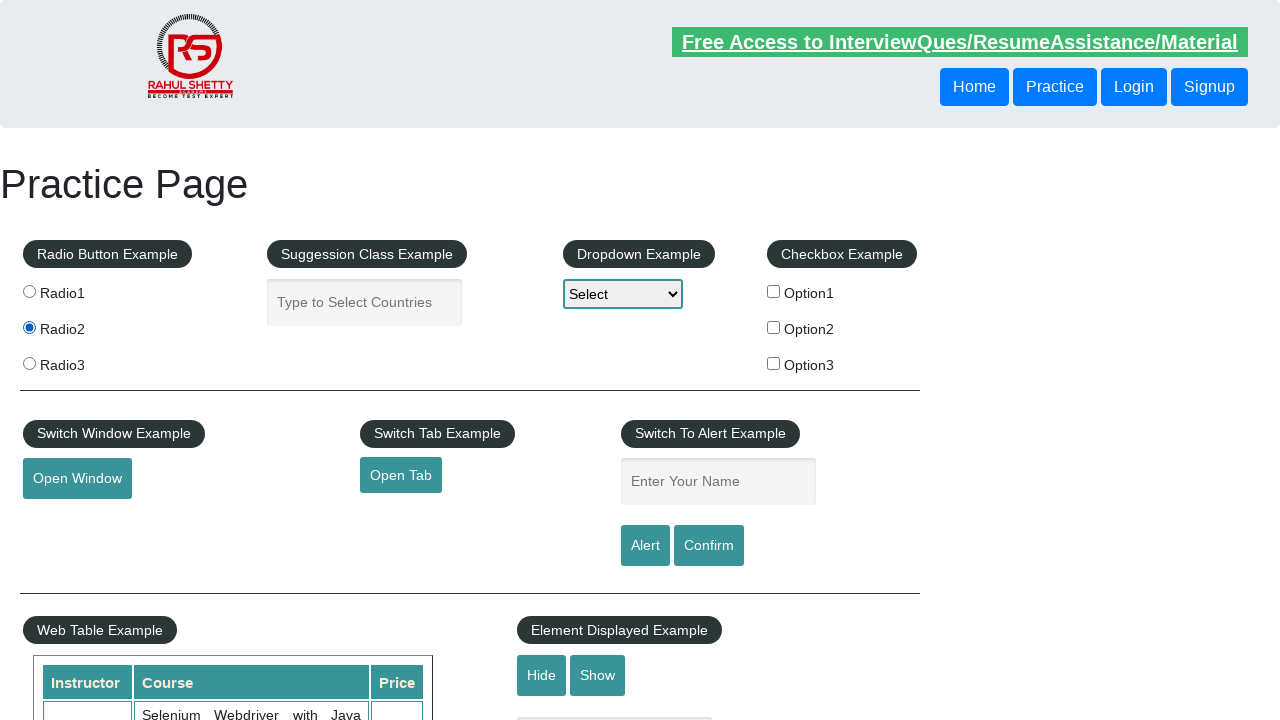

Clicked a radio button option at (29, 363) on xpath=//input[@type='radio'] >> nth=2
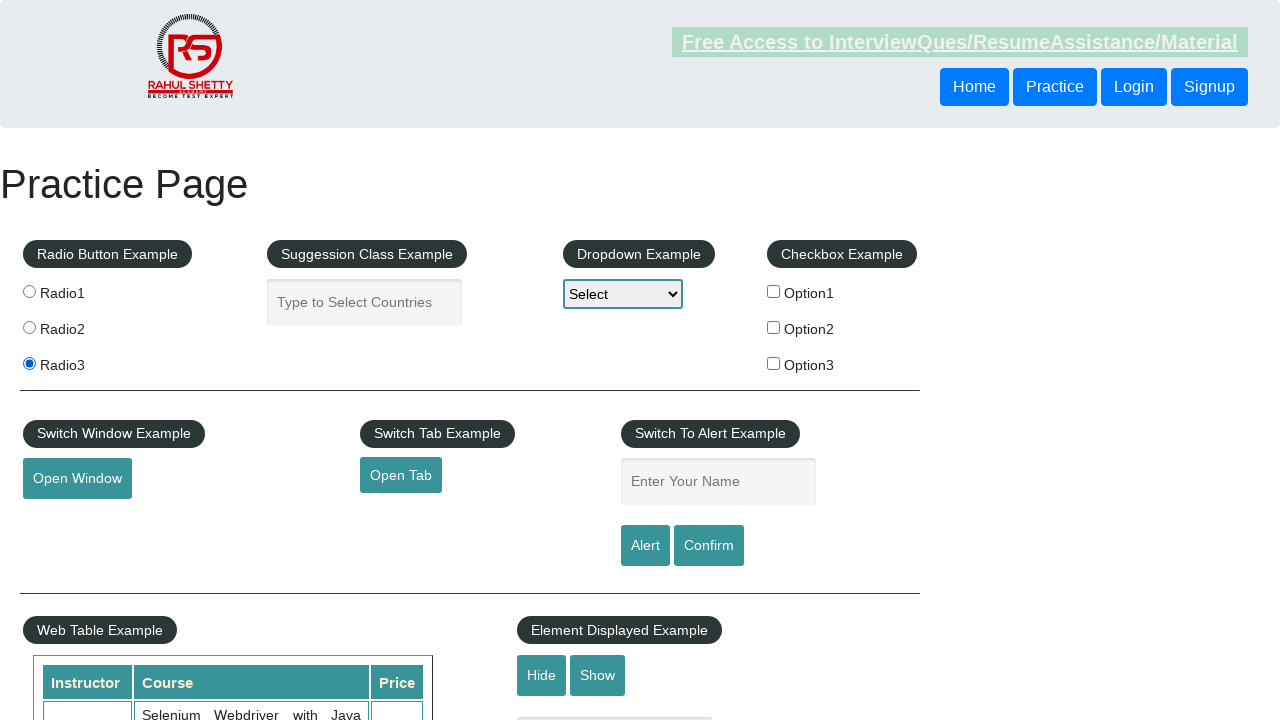

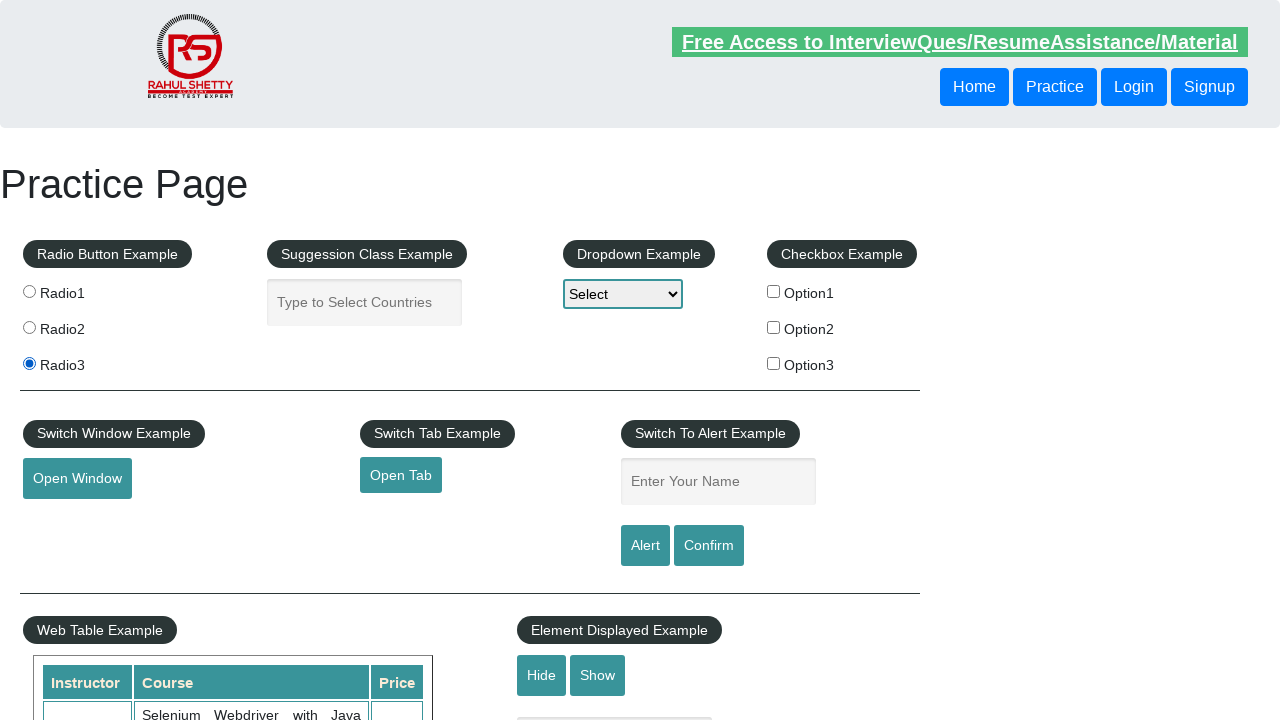